Navigates to the WebdriverIO homepage, waits briefly, then scrolls the page down by 2000 pixels to test page scrolling functionality.

Starting URL: https://webdriver.io

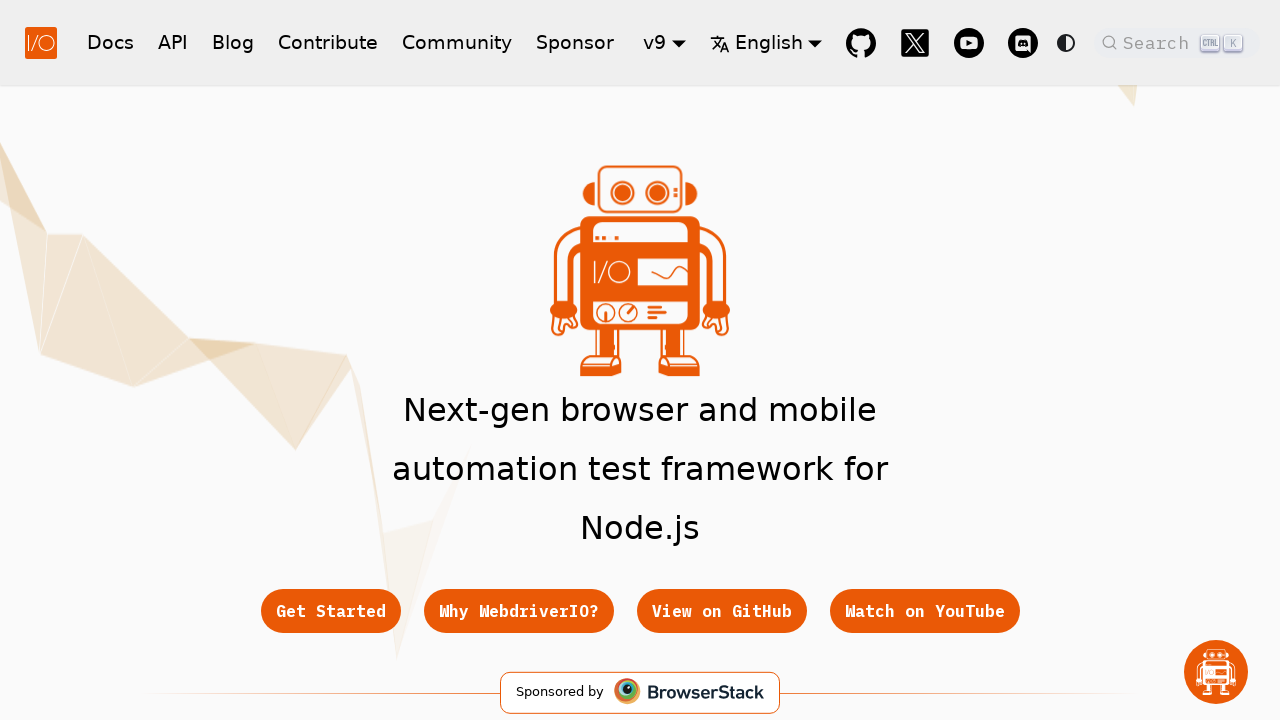

Navigated to WebdriverIO homepage
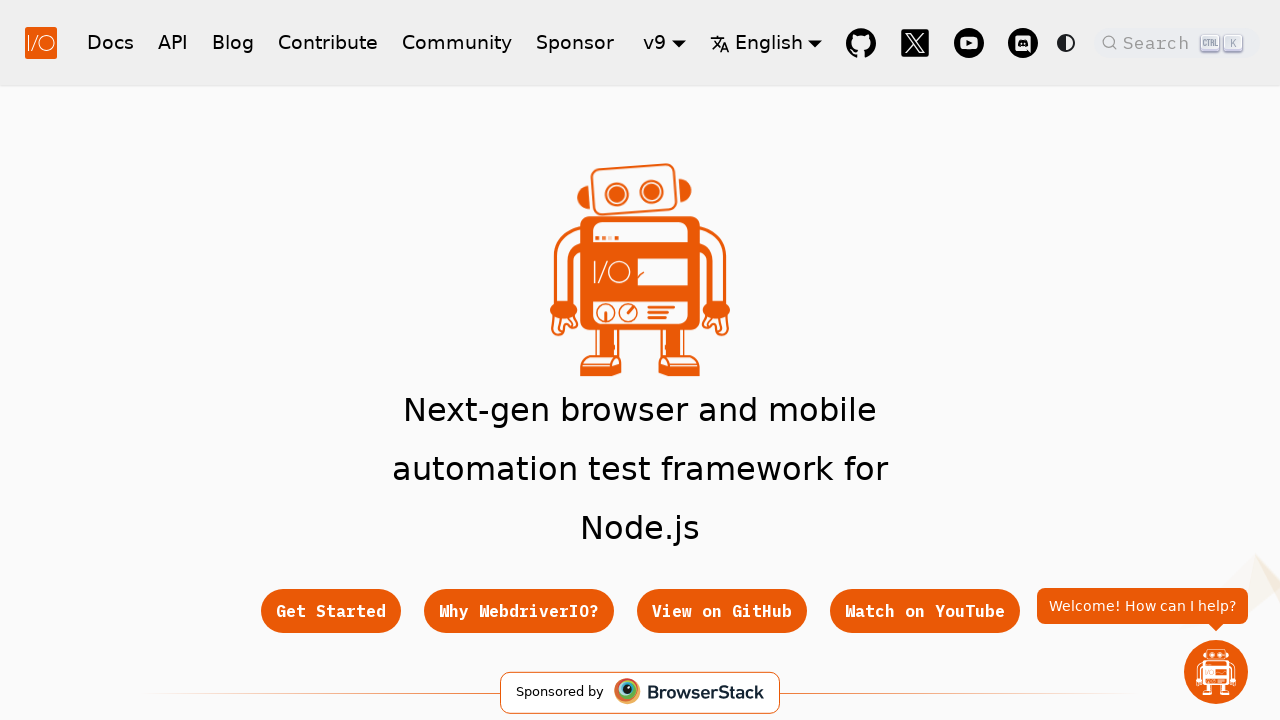

Page fully loaded (domcontentloaded state reached)
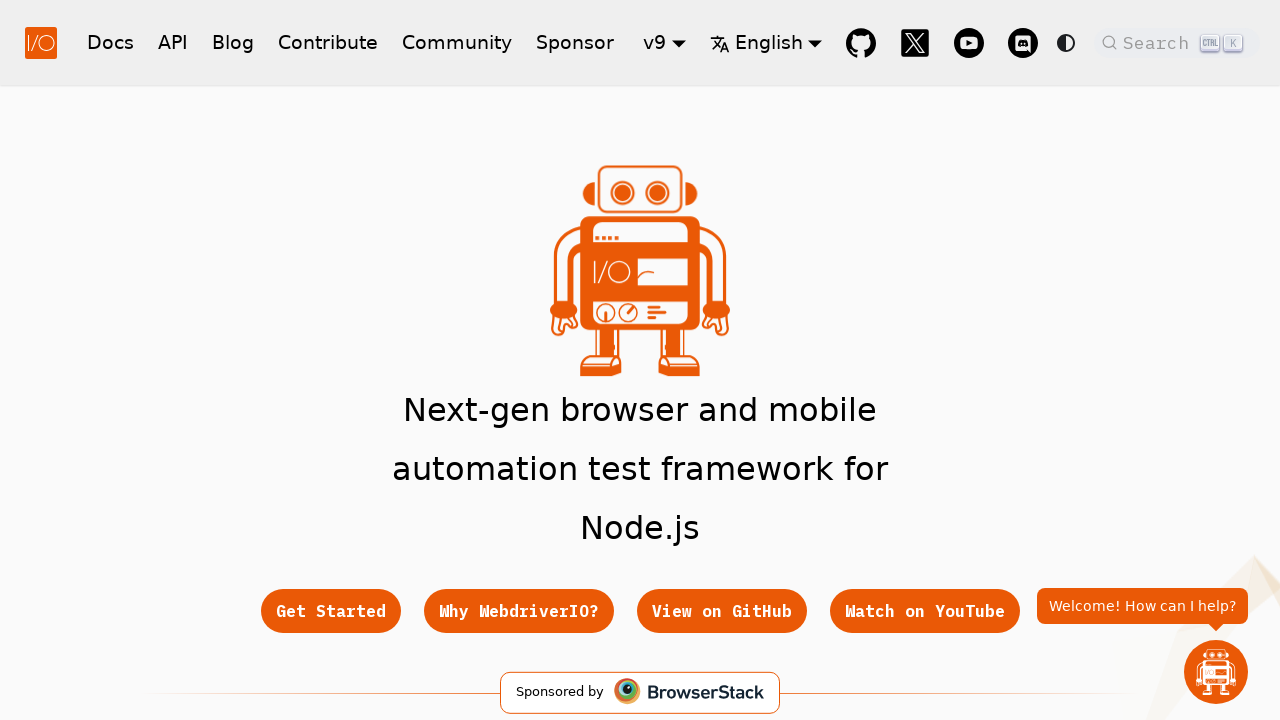

Scrolled page down by 2000 pixels
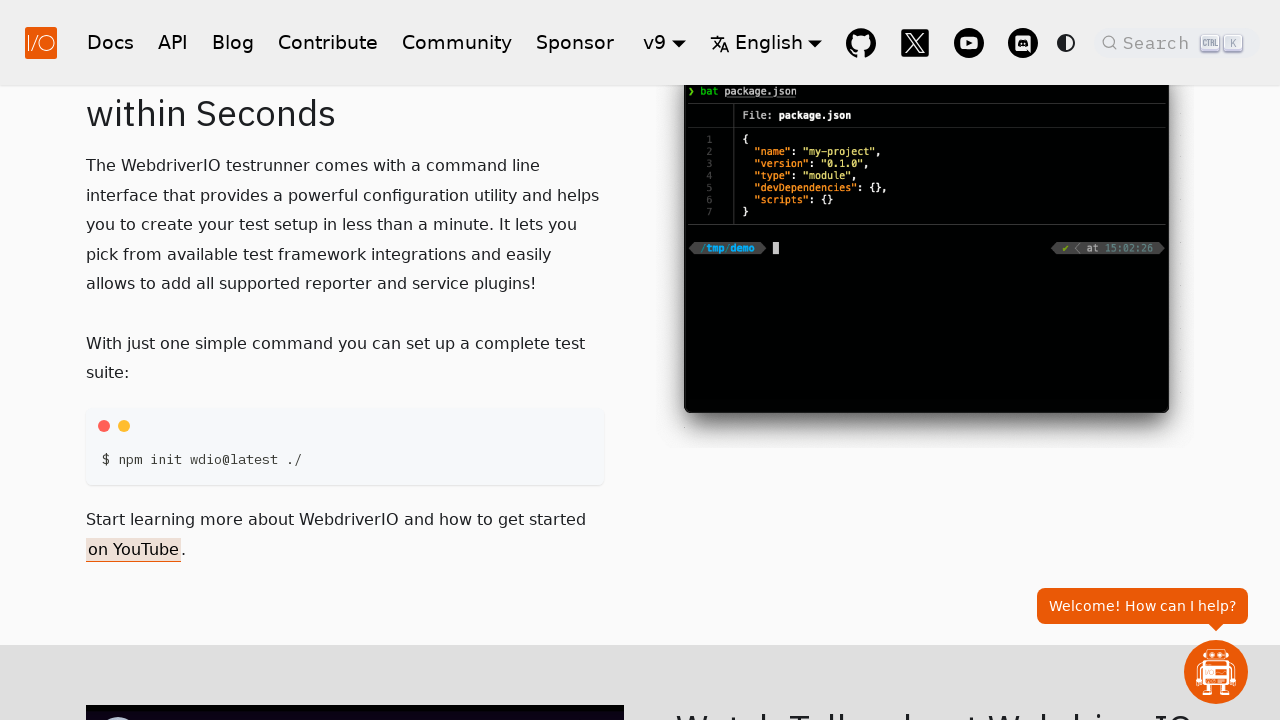

Waited 1 second for scroll to complete
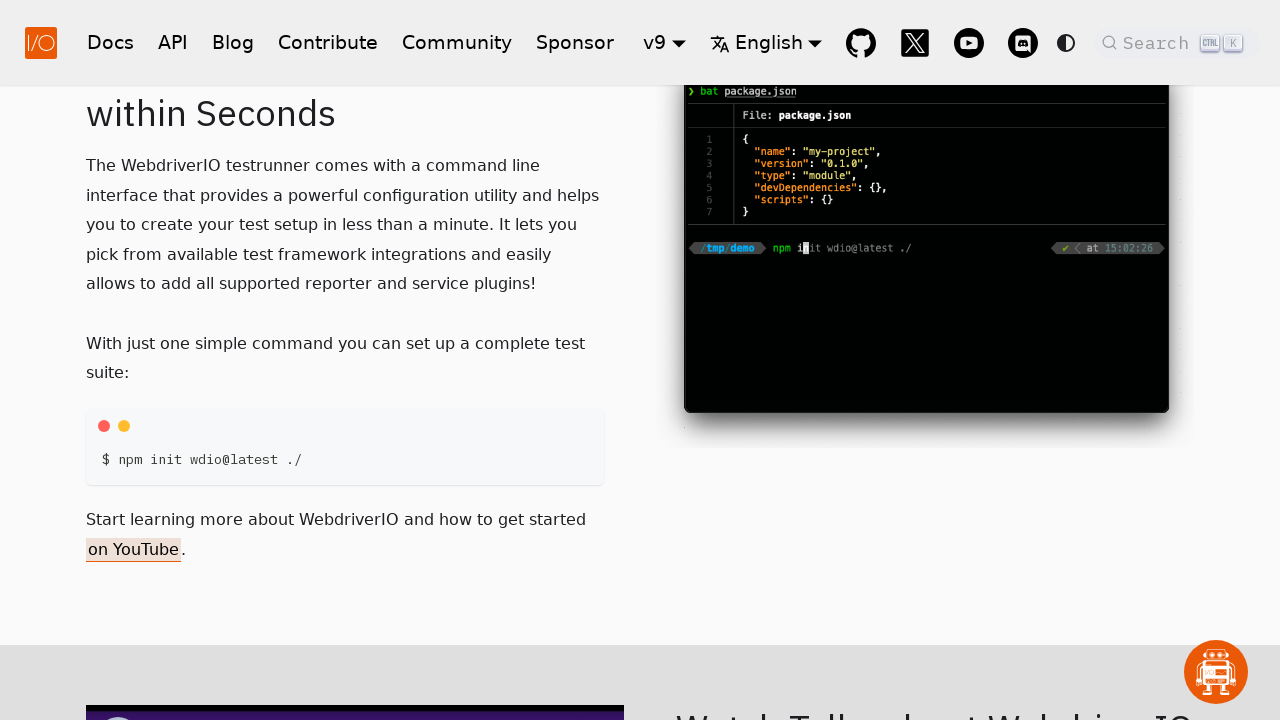

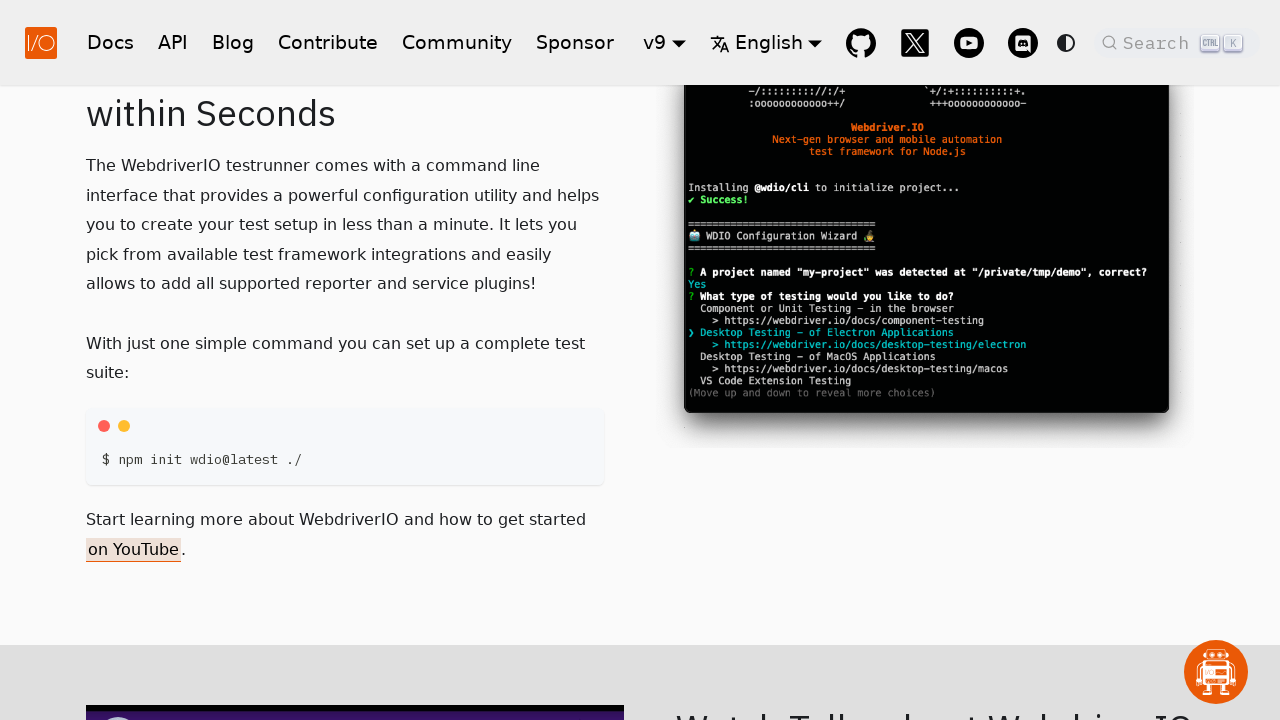